Tests JavaScript alert handling by entering a name, triggering a confirm alert, accepting it, and verifying the alert text contains the entered name.

Starting URL: https://rahulshettyacademy.com/AutomationPractice/

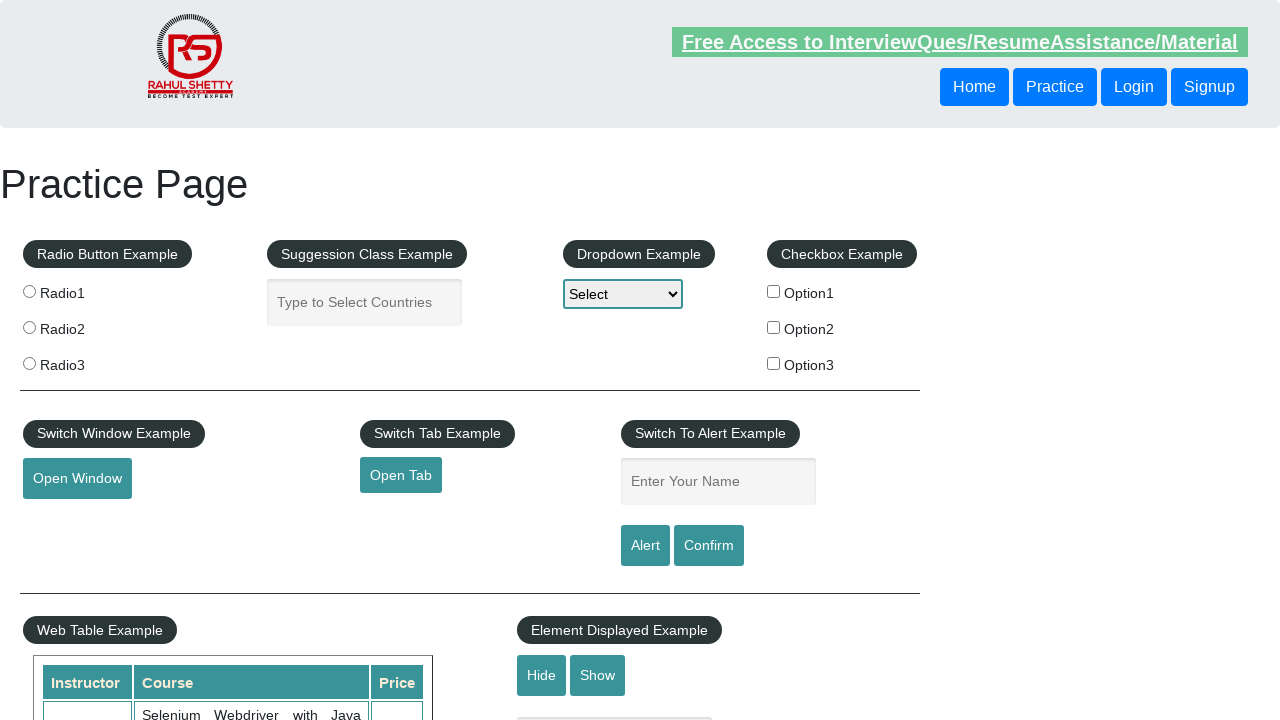

Filled name field with 'Lucas' on #name
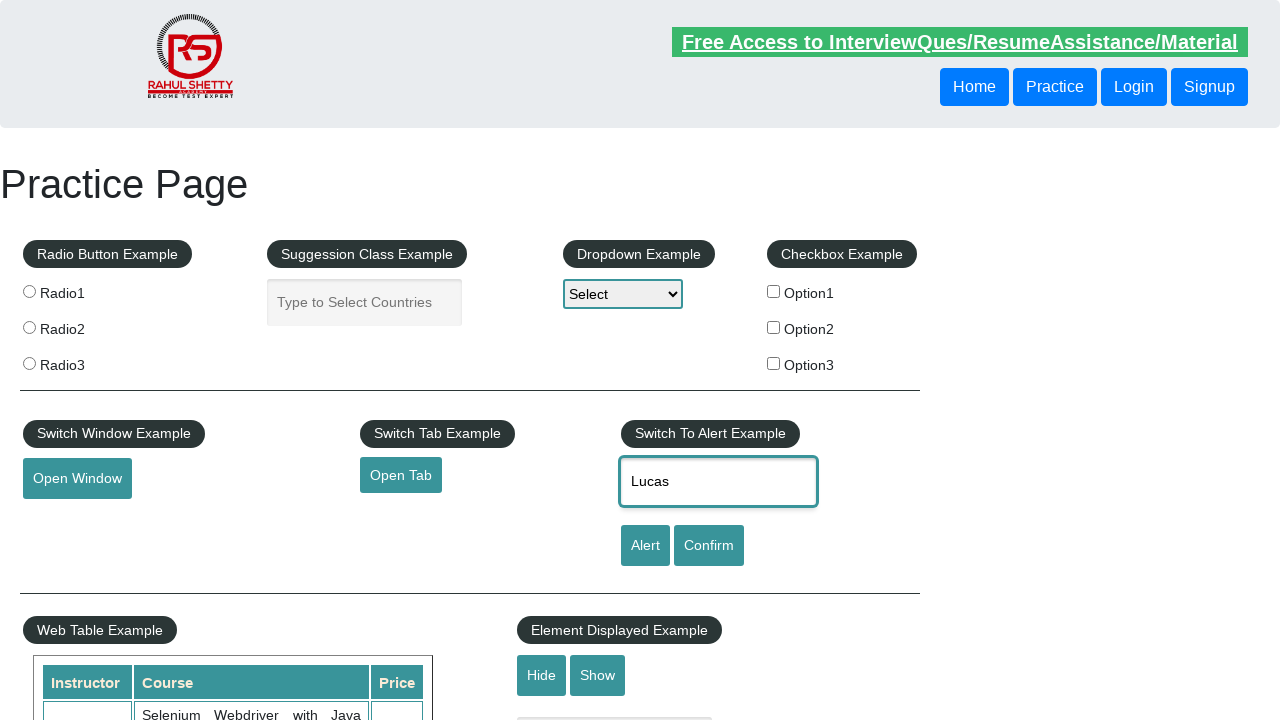

Clicked button to trigger confirm alert at (709, 546) on input[onclick*='displayConfirm']
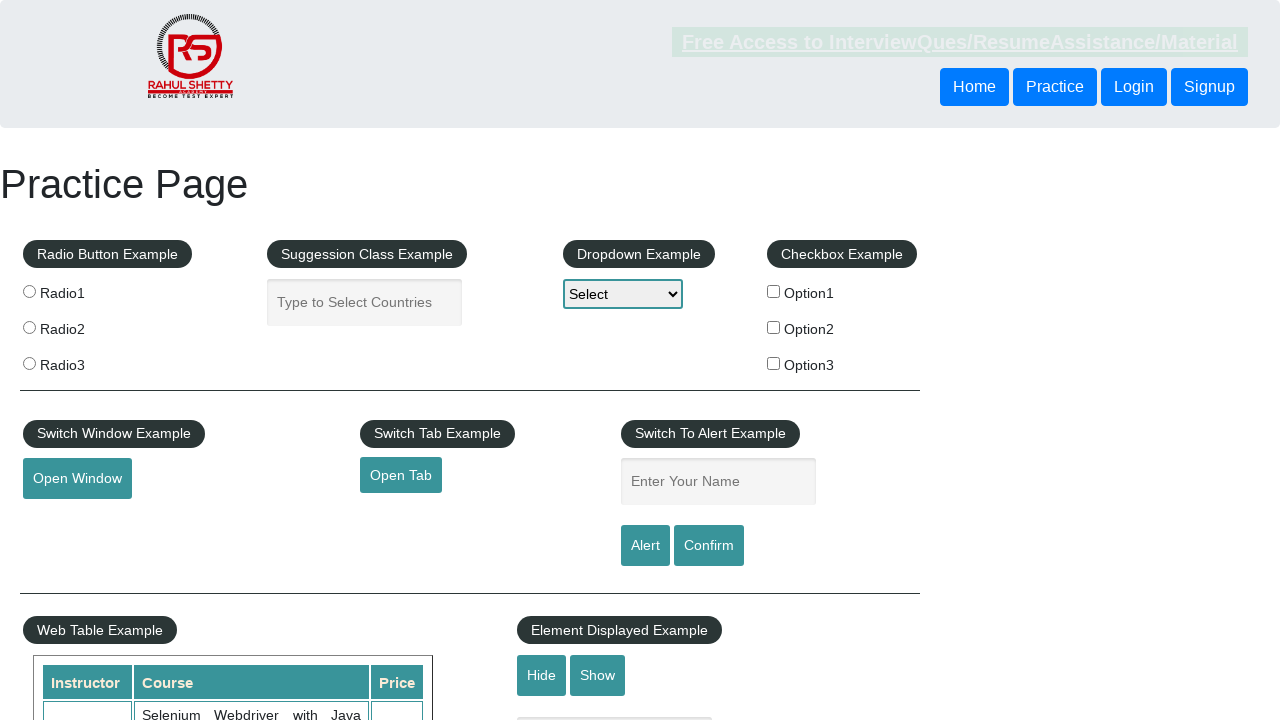

Set up dialog handler to accept alerts
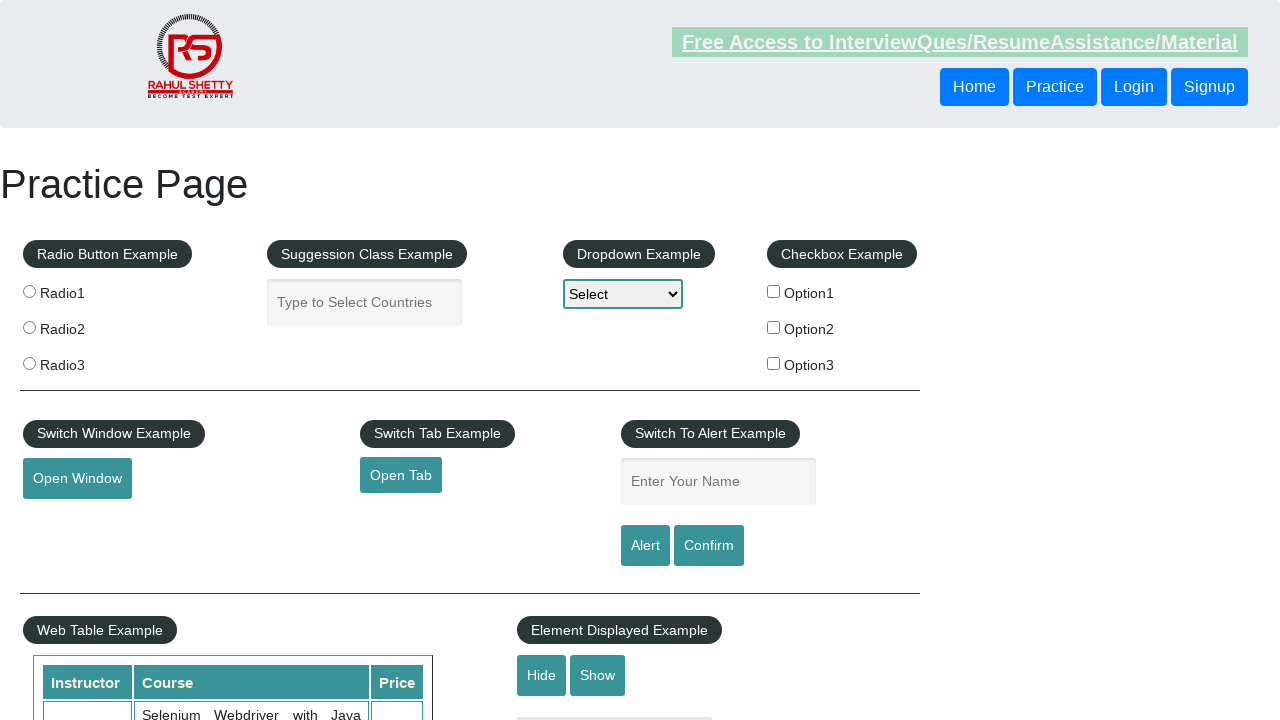

Waited 500ms for alert handling to complete
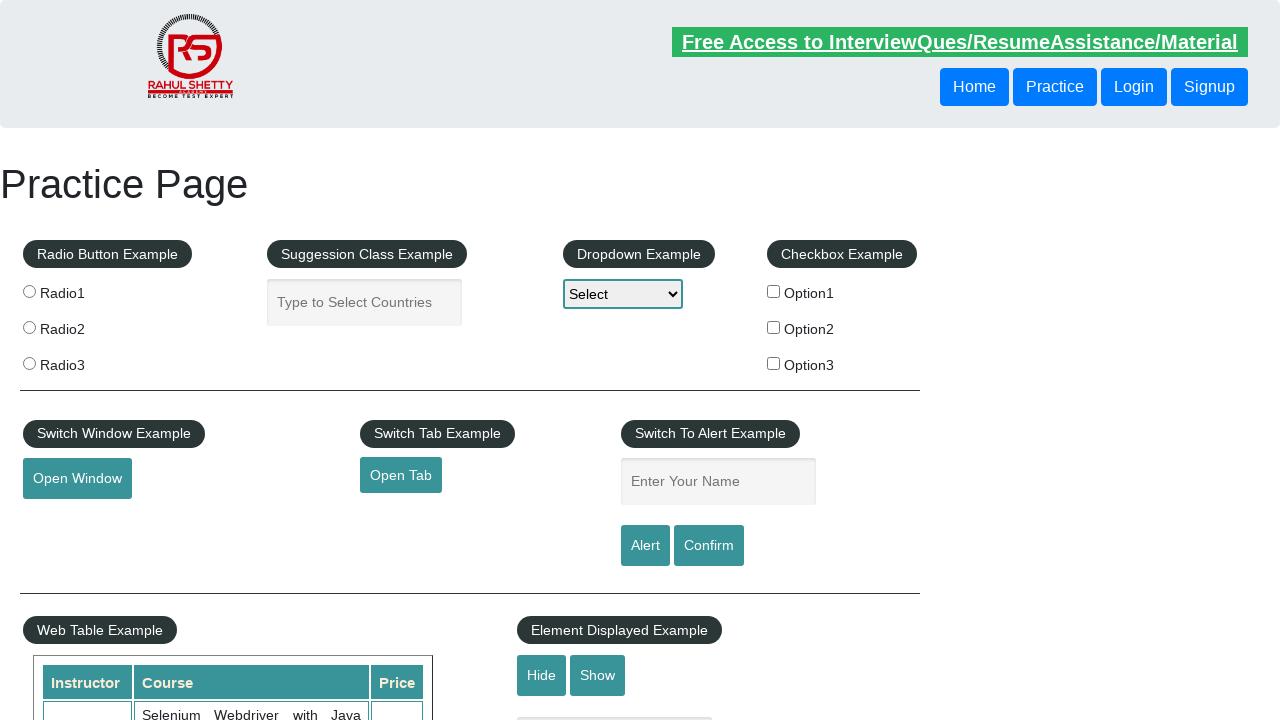

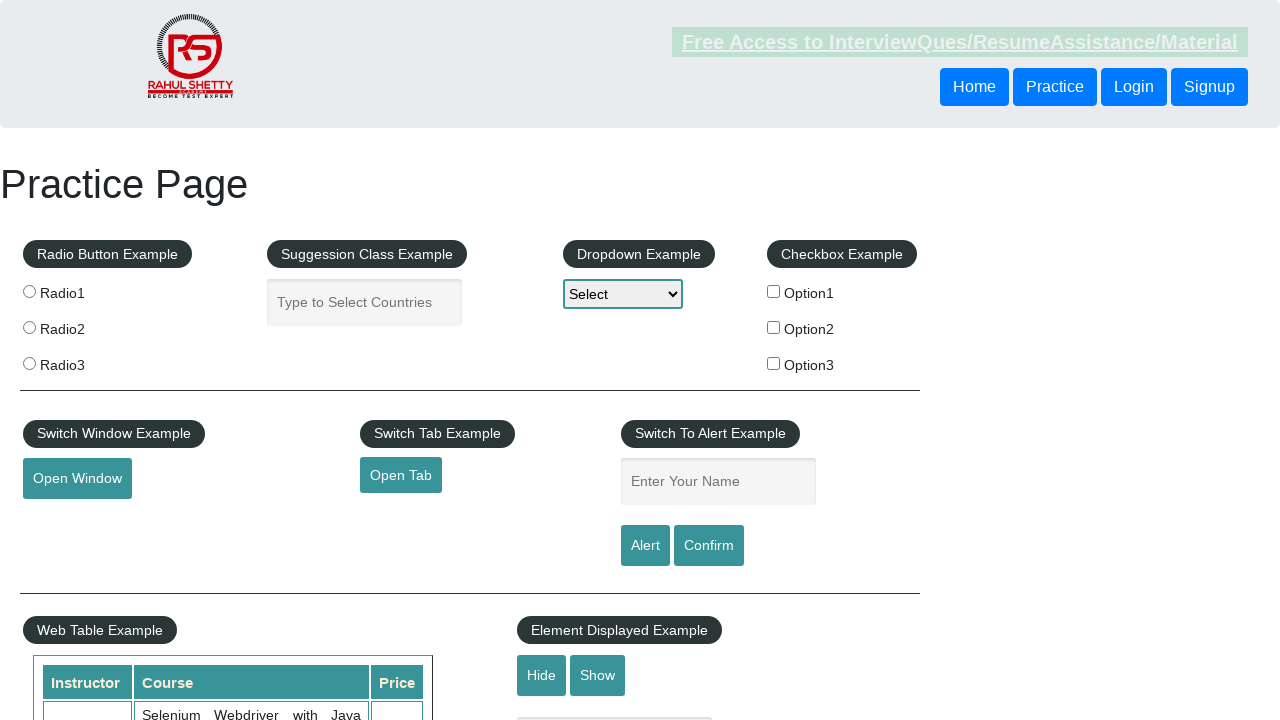